Tests that todo data persists after page reload

Starting URL: https://demo.playwright.dev/todomvc

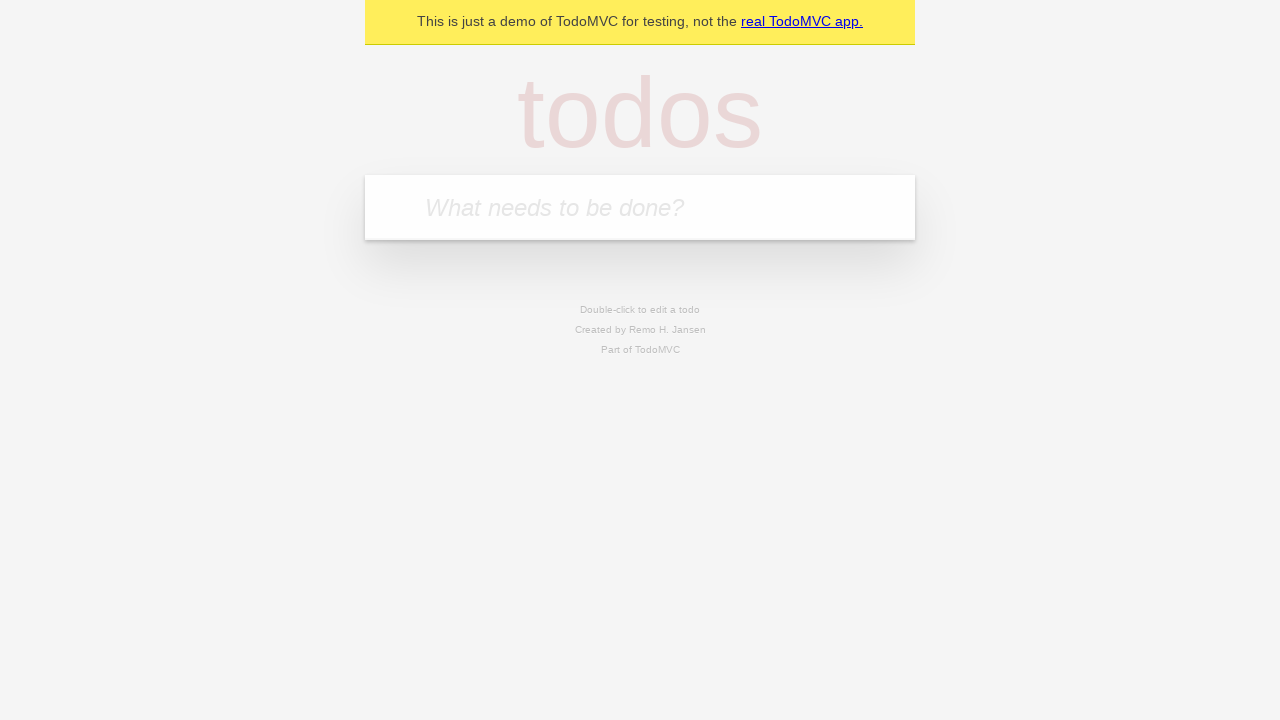

Located the todo input field
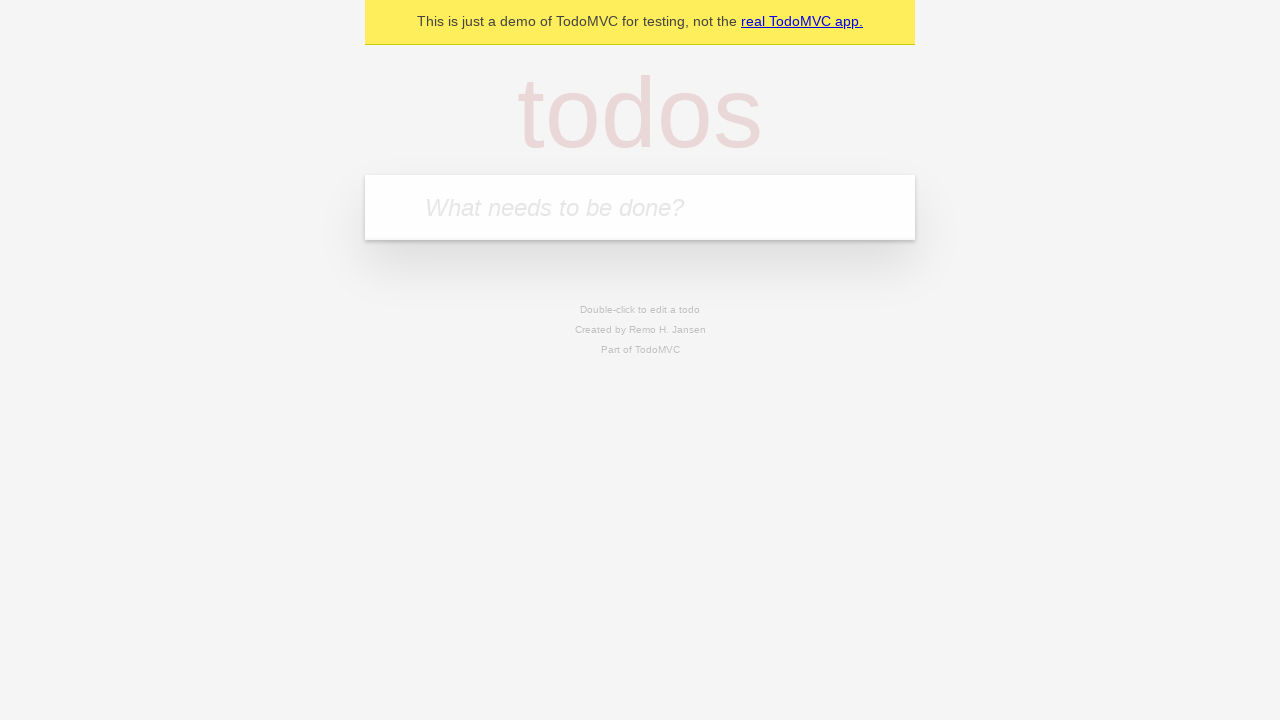

Filled todo input with 'buy some cheese' on internal:attr=[placeholder="What needs to be done?"i]
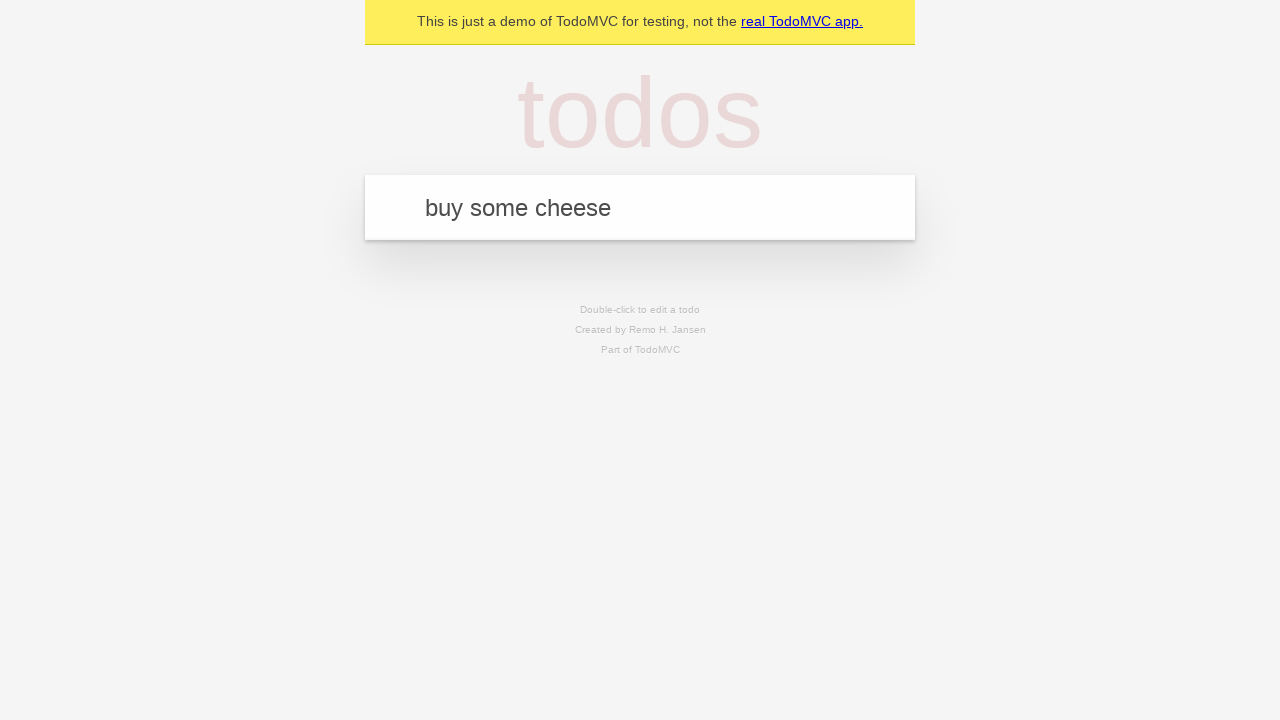

Pressed Enter to add todo 'buy some cheese' on internal:attr=[placeholder="What needs to be done?"i]
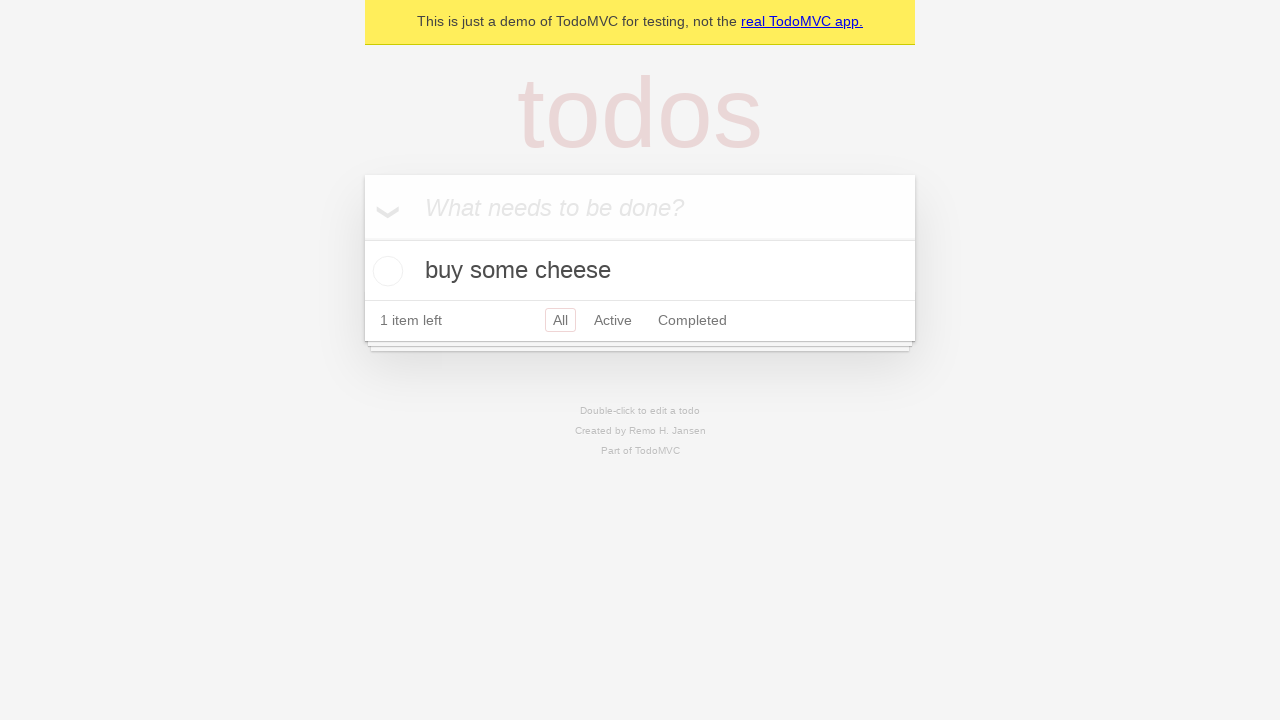

Filled todo input with 'feed the cat' on internal:attr=[placeholder="What needs to be done?"i]
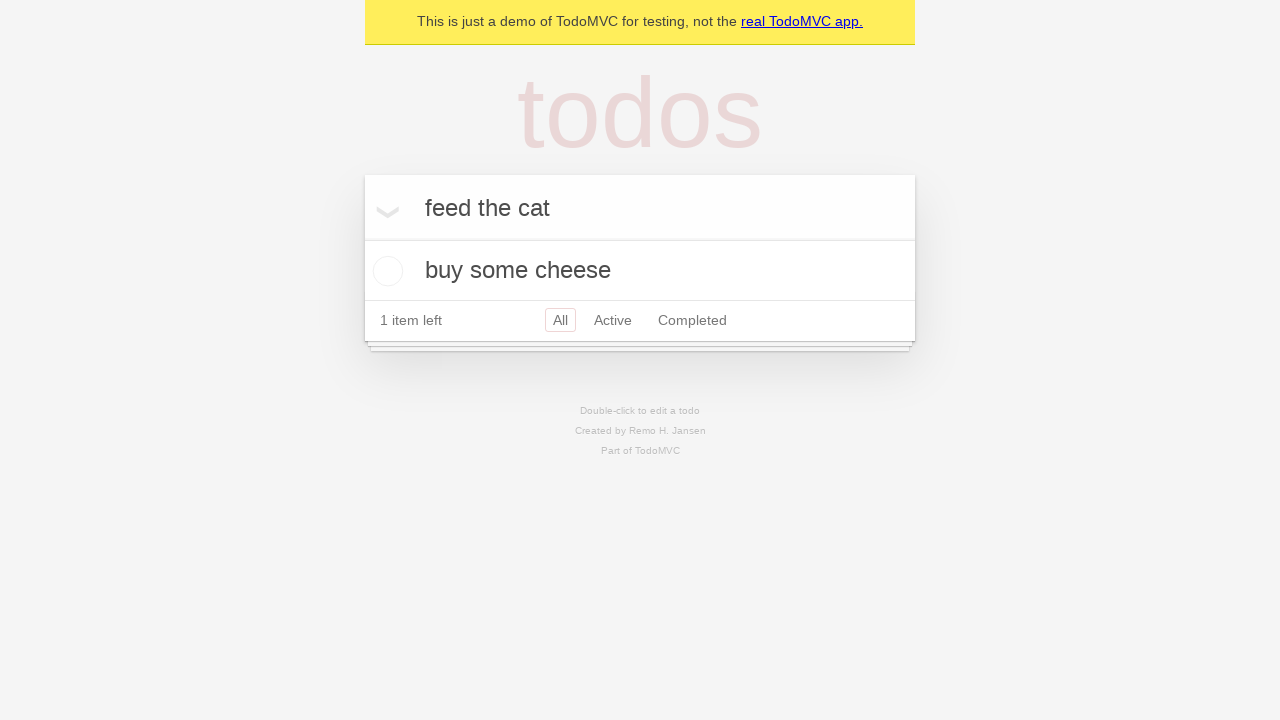

Pressed Enter to add todo 'feed the cat' on internal:attr=[placeholder="What needs to be done?"i]
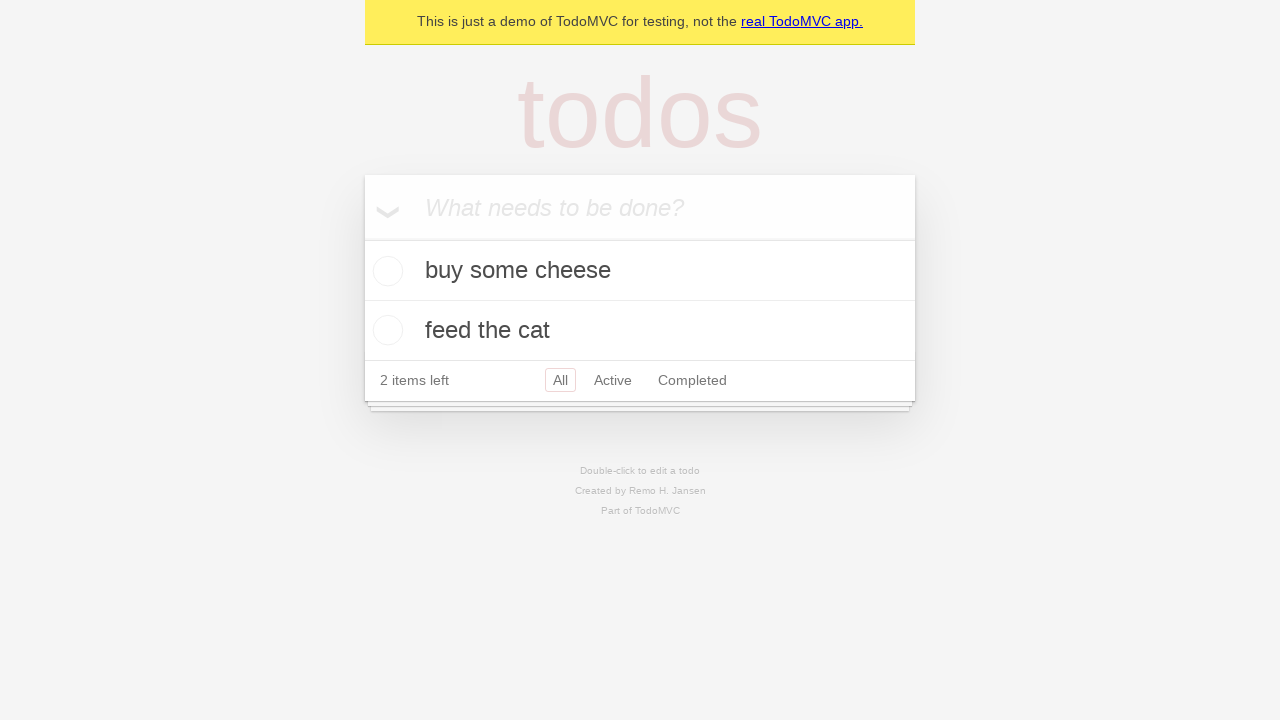

Located the first todo item checkbox
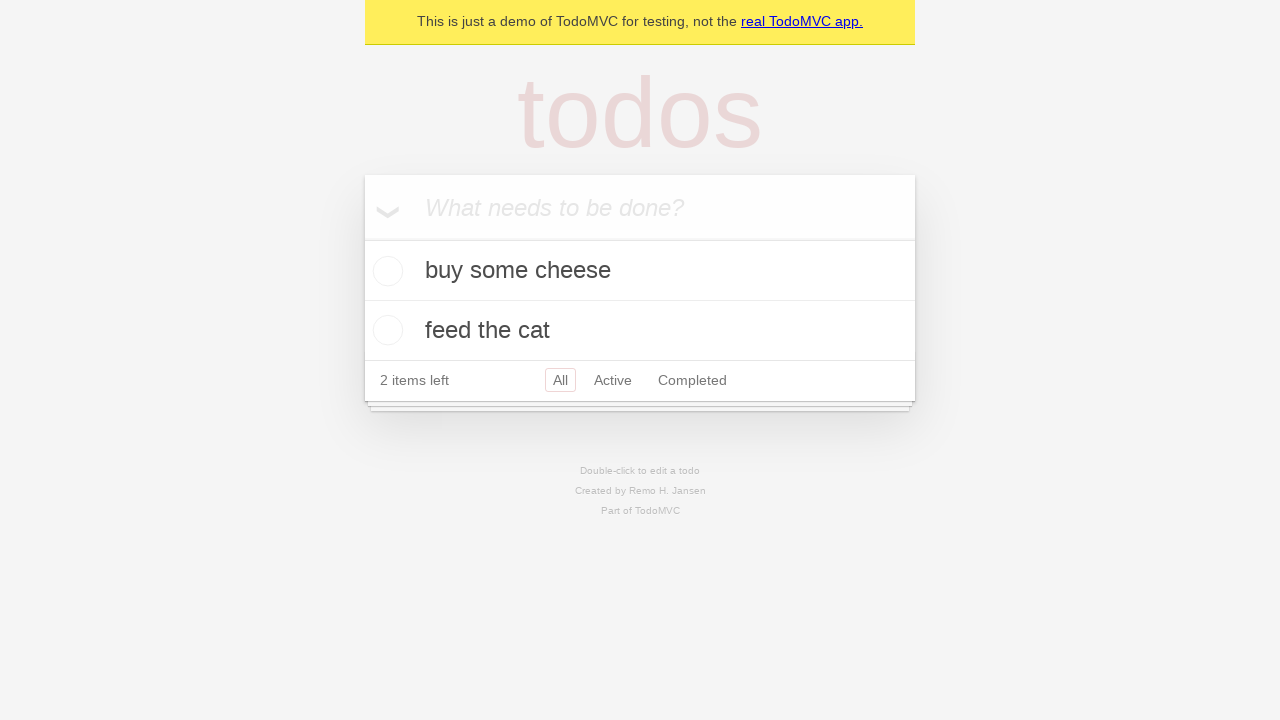

Checked the first todo item at (385, 271) on [data-testid='todo-item'] >> nth=0 >> internal:role=checkbox
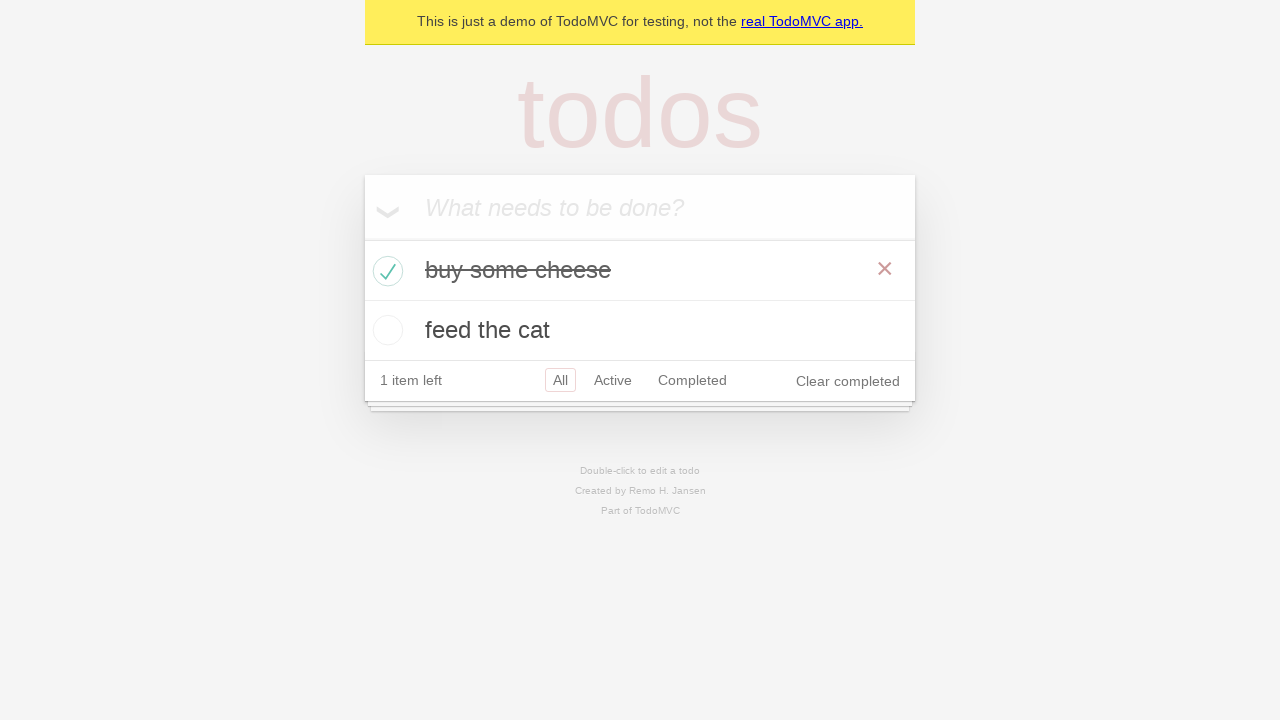

Reloaded the page
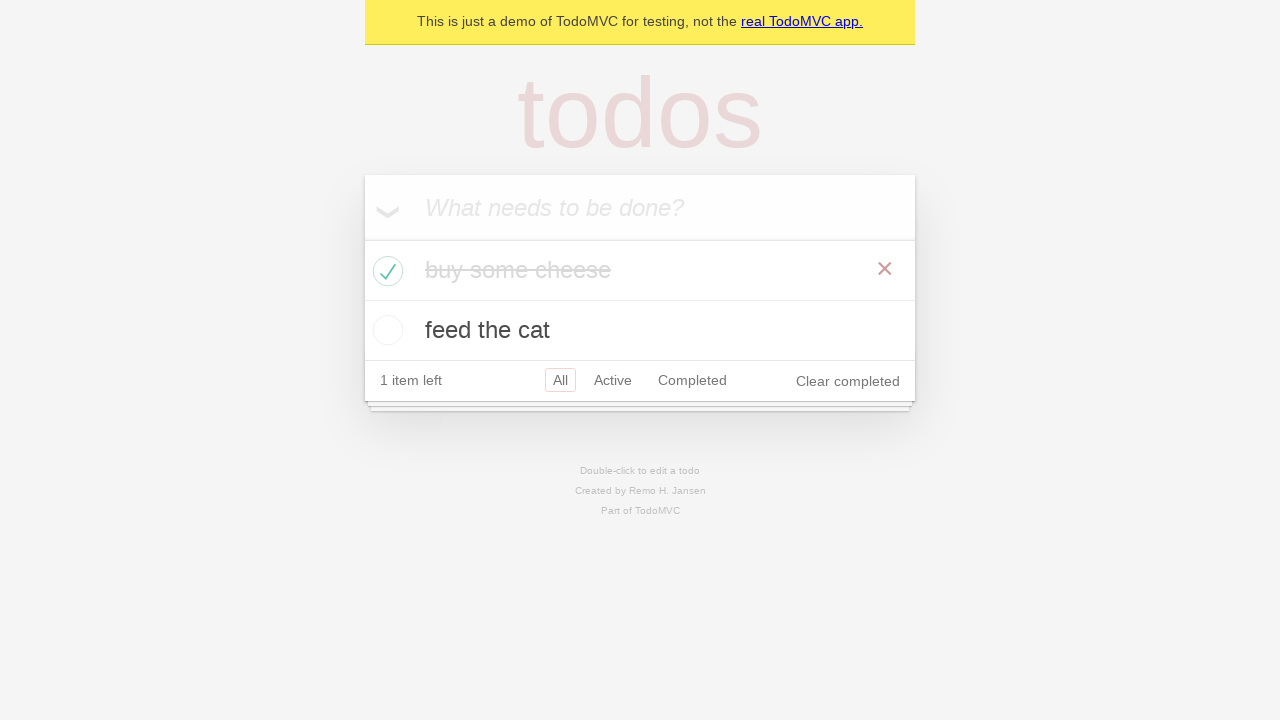

Todo items loaded after page reload
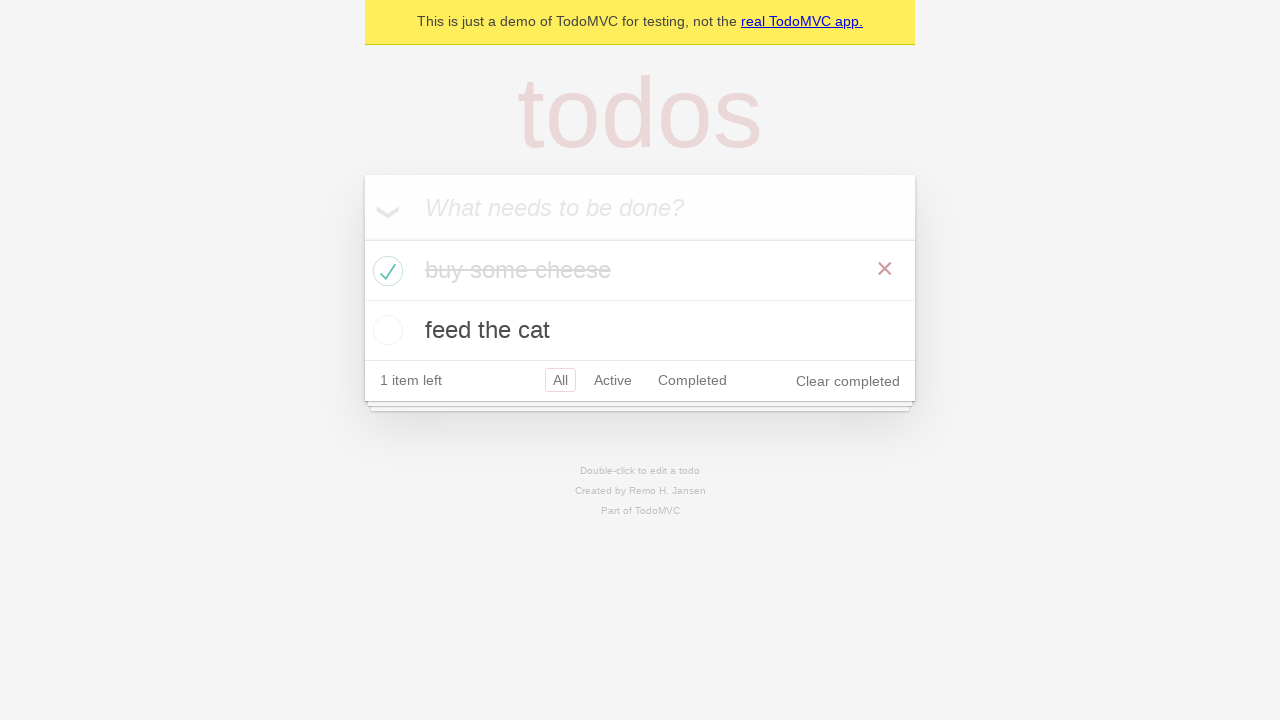

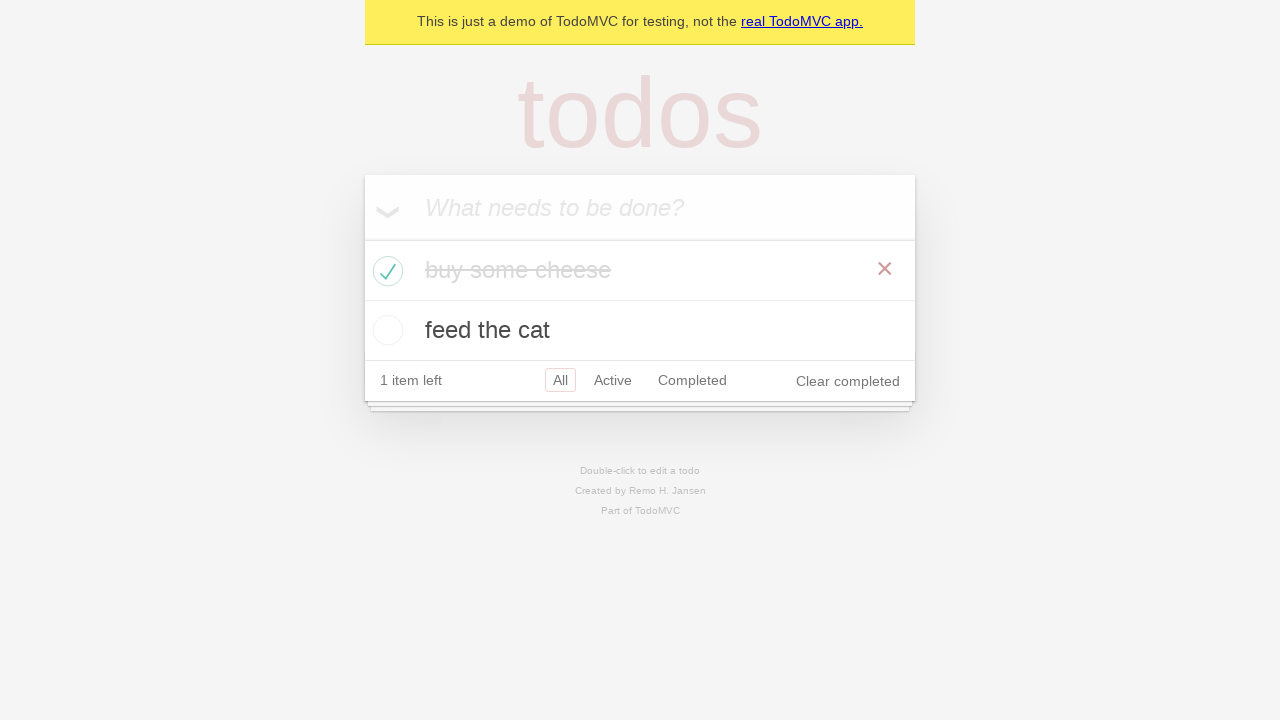